Tests a laminate flooring calculator by filling in room dimensions, panel specifications, pricing, laying direction, and verifying all calculation results.

Starting URL: https://masterskayapola.ru/kalkulyator/laminata.html

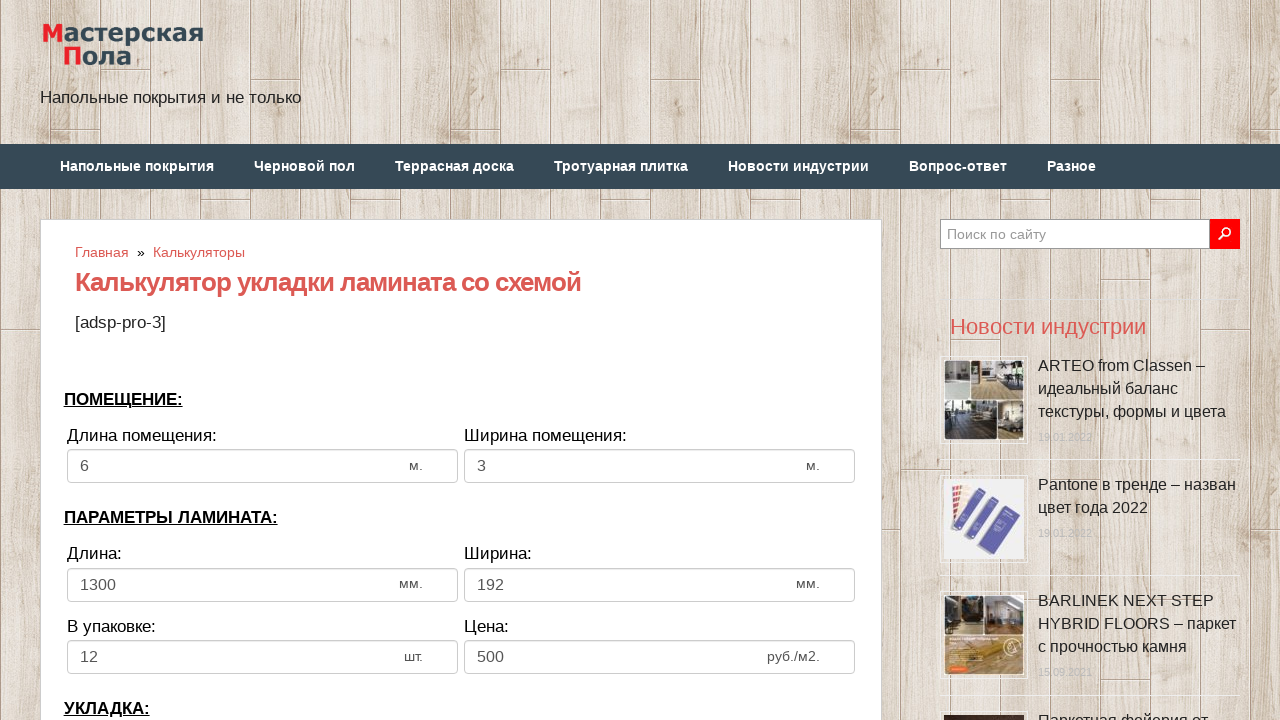

Clicked on room width input field three times to select all text at (262, 466) on input[name='calc_roomwidth']
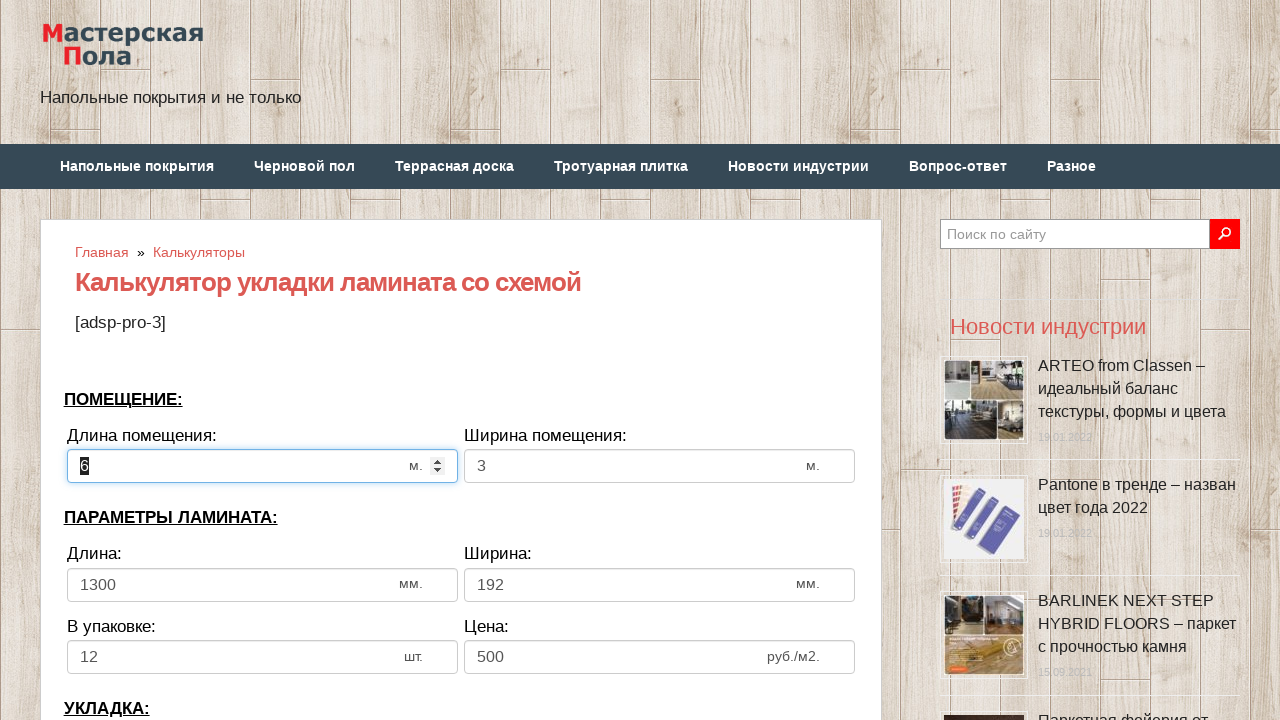

Filled room width field with value 6 meters on input[name='calc_roomwidth']
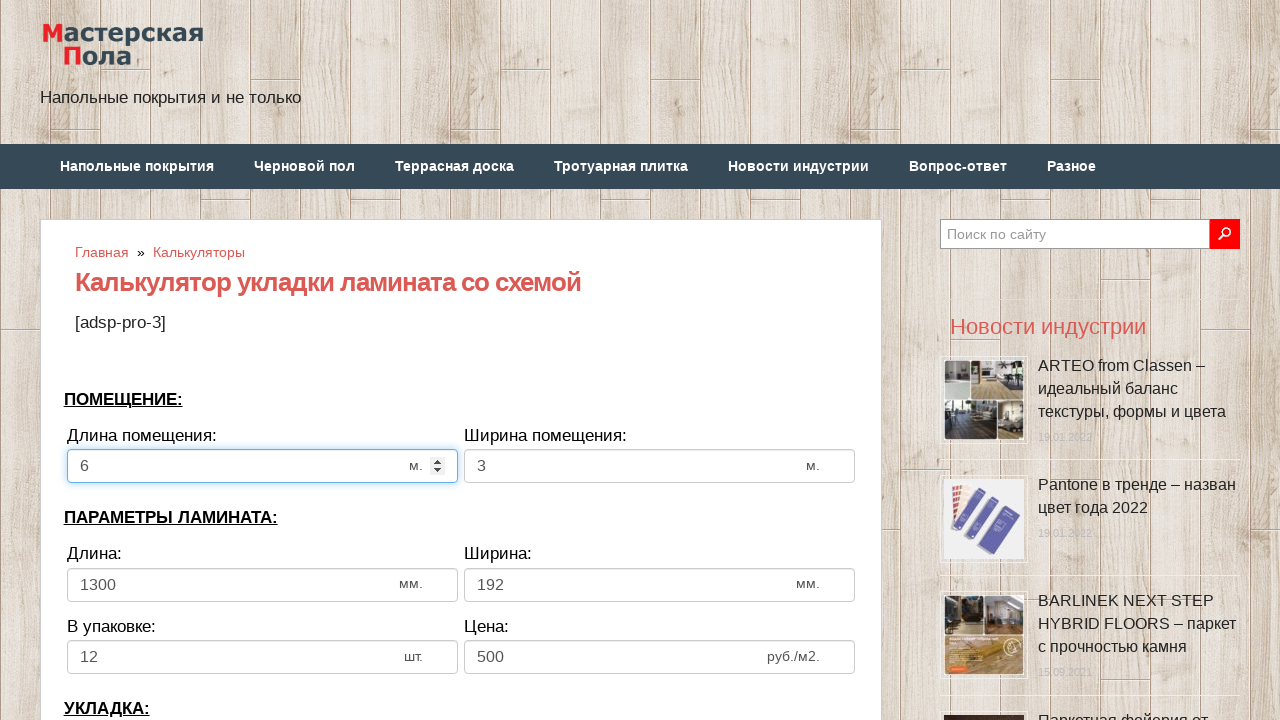

Clicked on room height input field three times to select all text at (660, 466) on input[name='calc_roomheight']
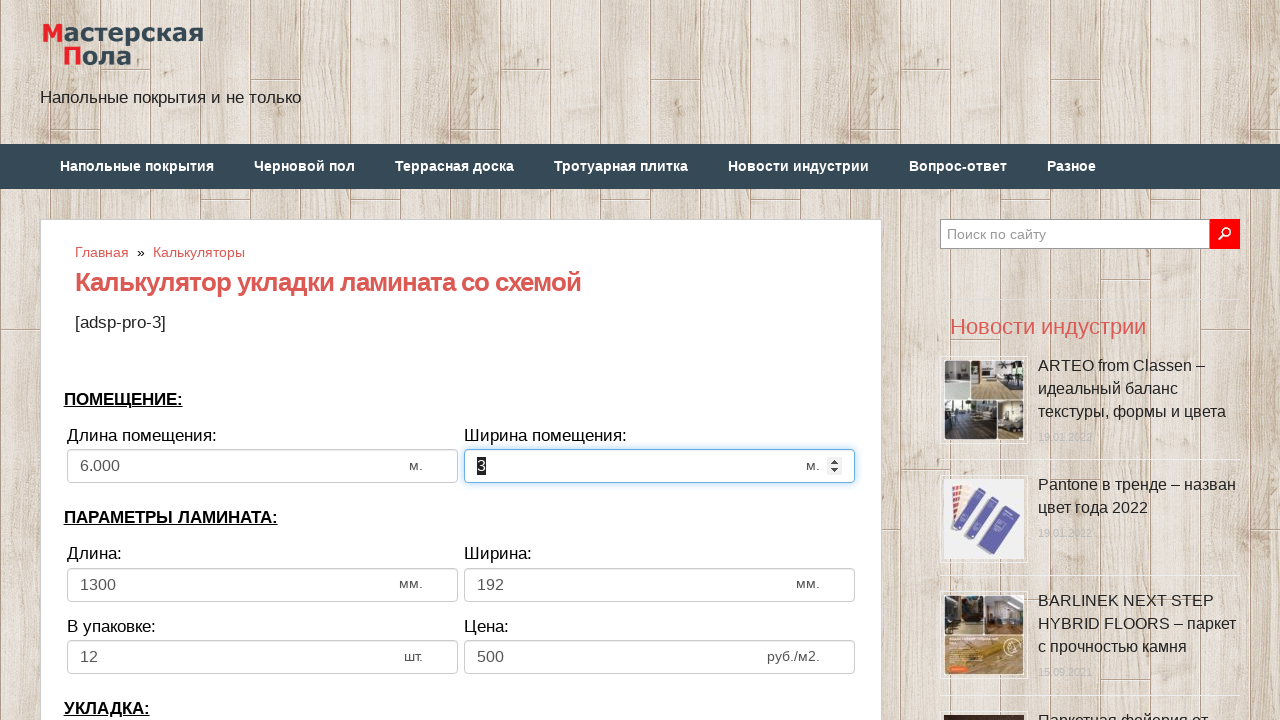

Filled room height field with value 5 meters on input[name='calc_roomheight']
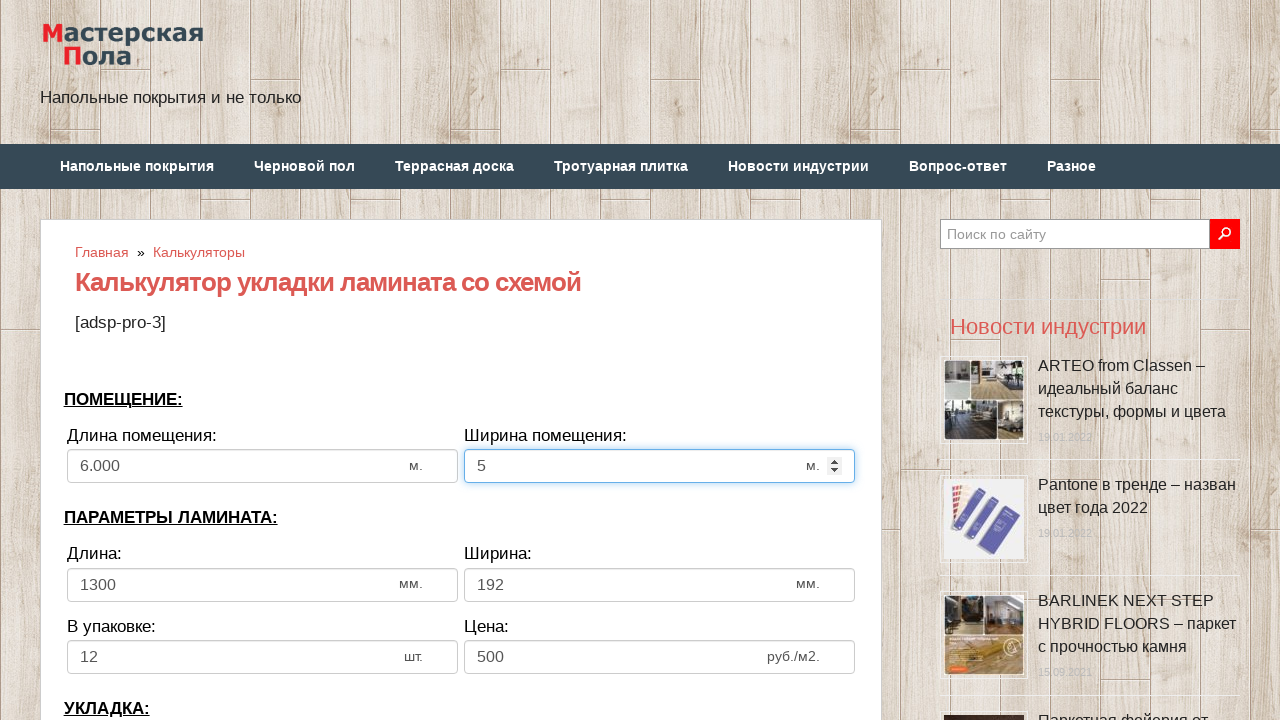

Clicked on laminate panel width input field three times to select all text at (262, 585) on input[name='calc_lamwidth']
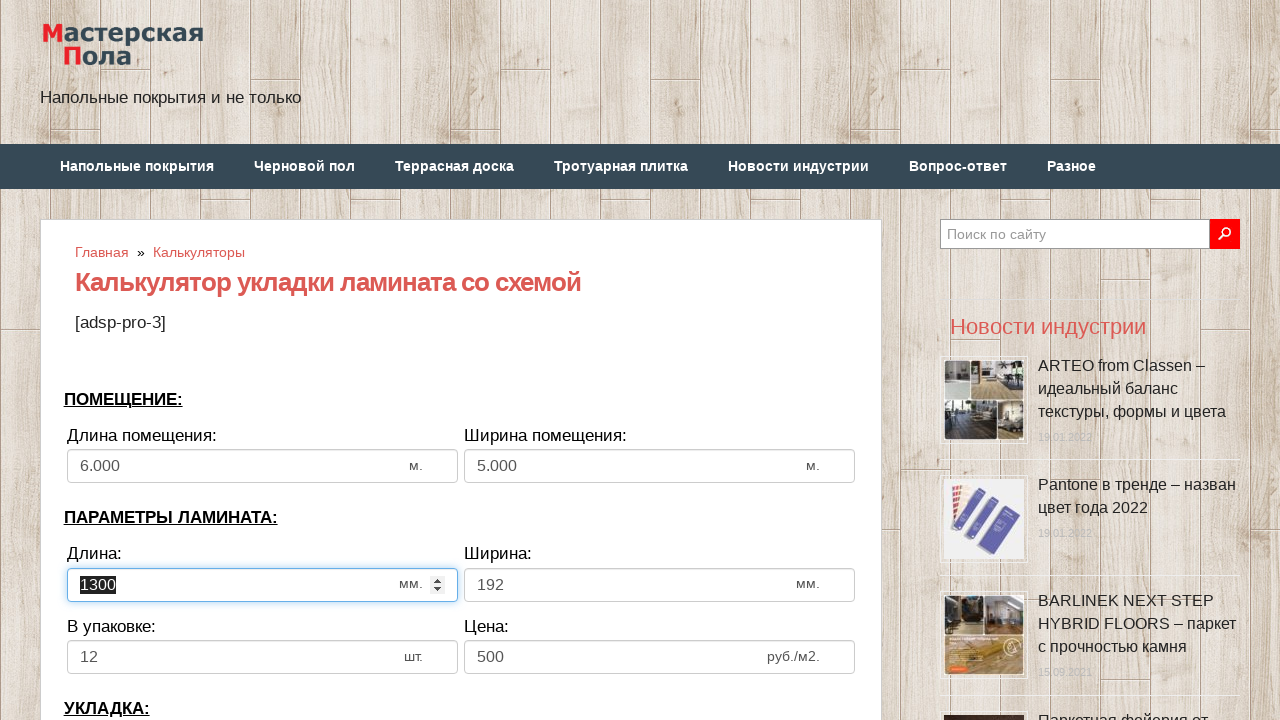

Filled laminate panel width field with value 1200 mm on input[name='calc_lamwidth']
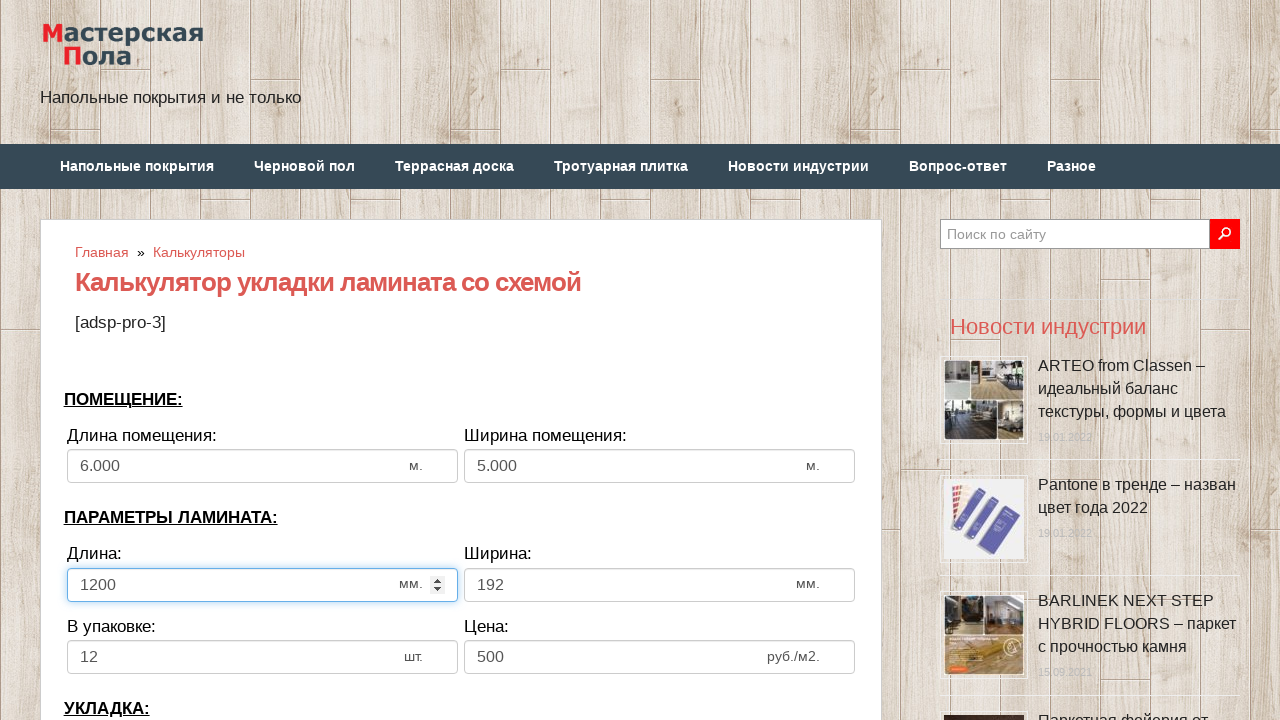

Clicked on laminate panel height input field three times to select all text at (660, 585) on input[name='calc_lamheight']
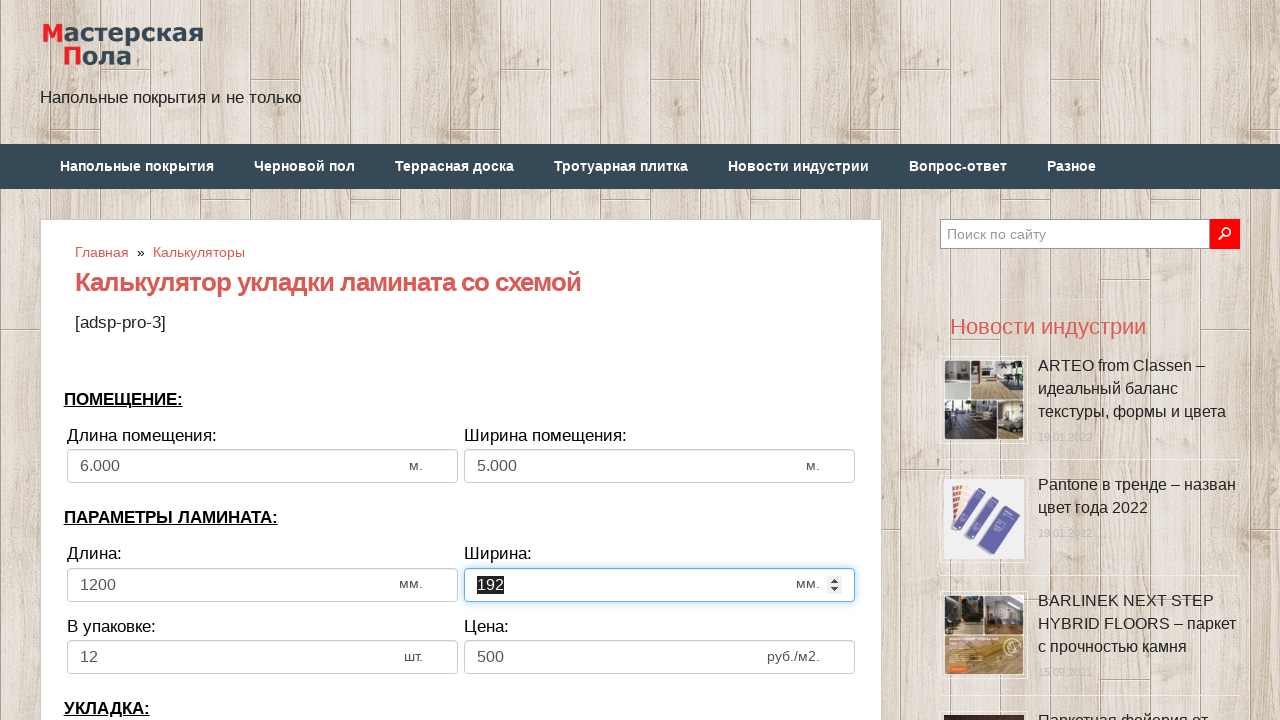

Filled laminate panel height field with value 200 mm on input[name='calc_lamheight']
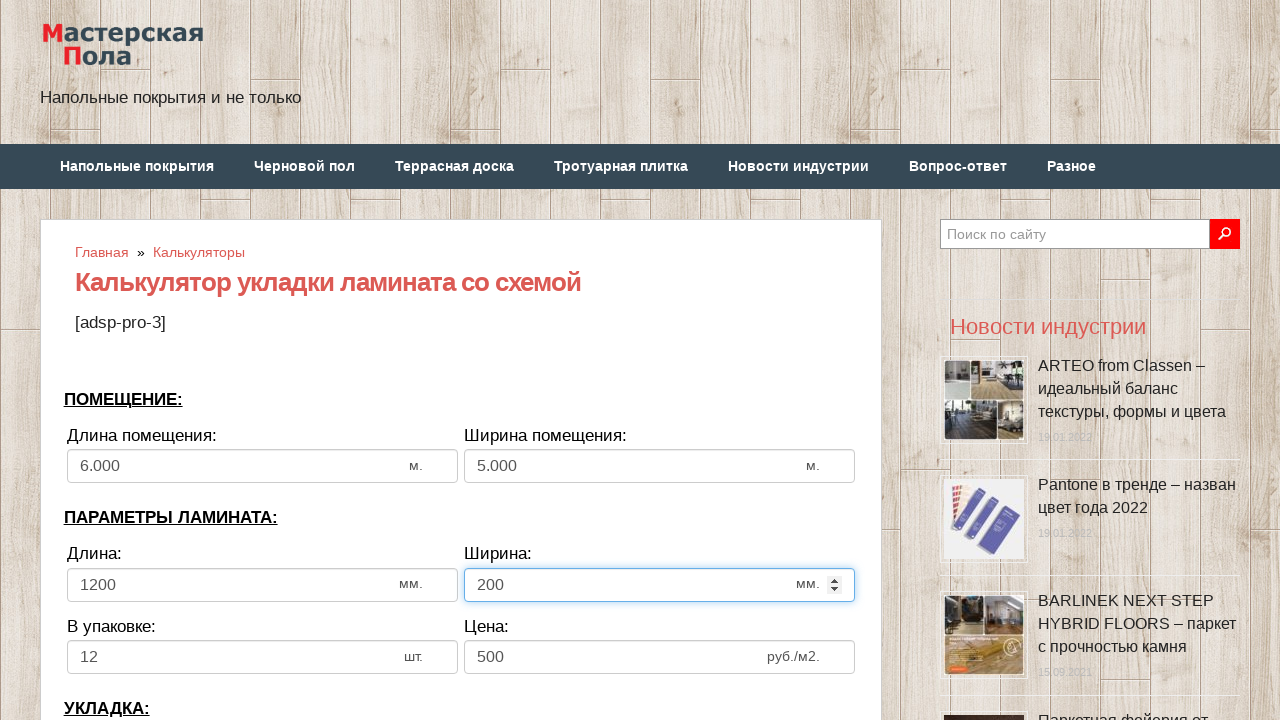

Clicked on panels per pack input field three times to select all text at (262, 657) on input[name='calc_inpack']
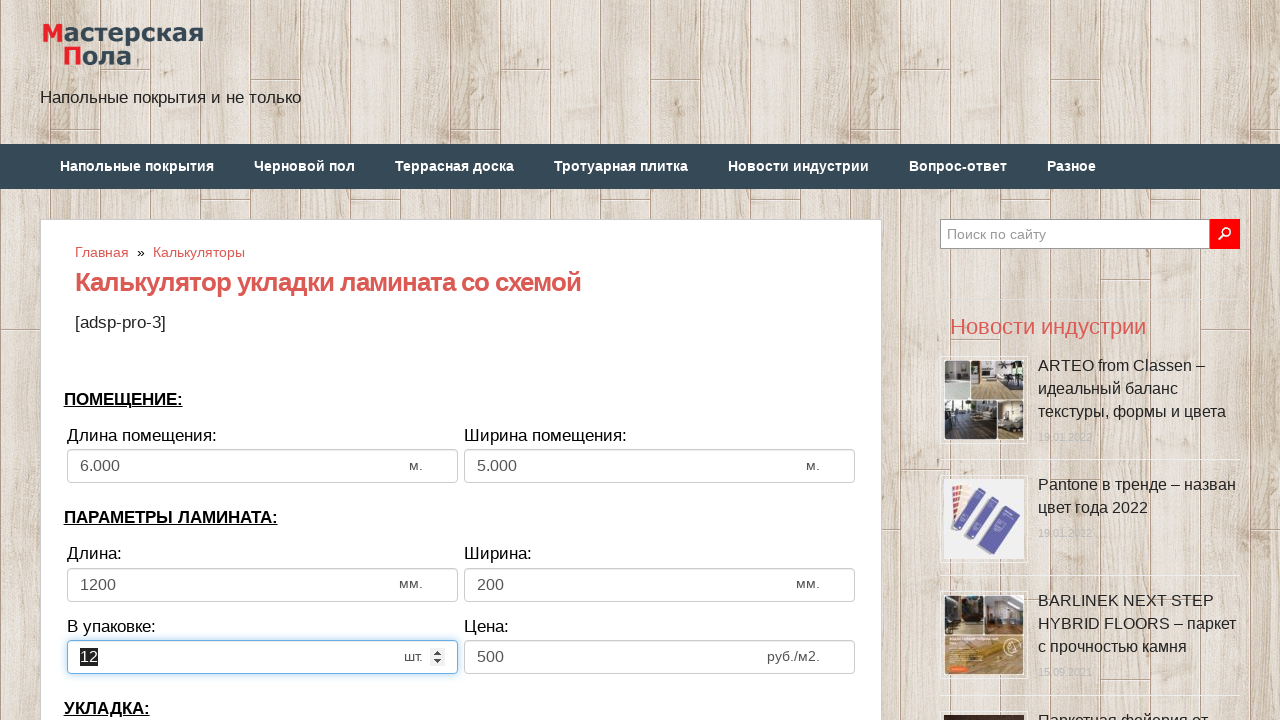

Filled panels per pack field with value 15 on input[name='calc_inpack']
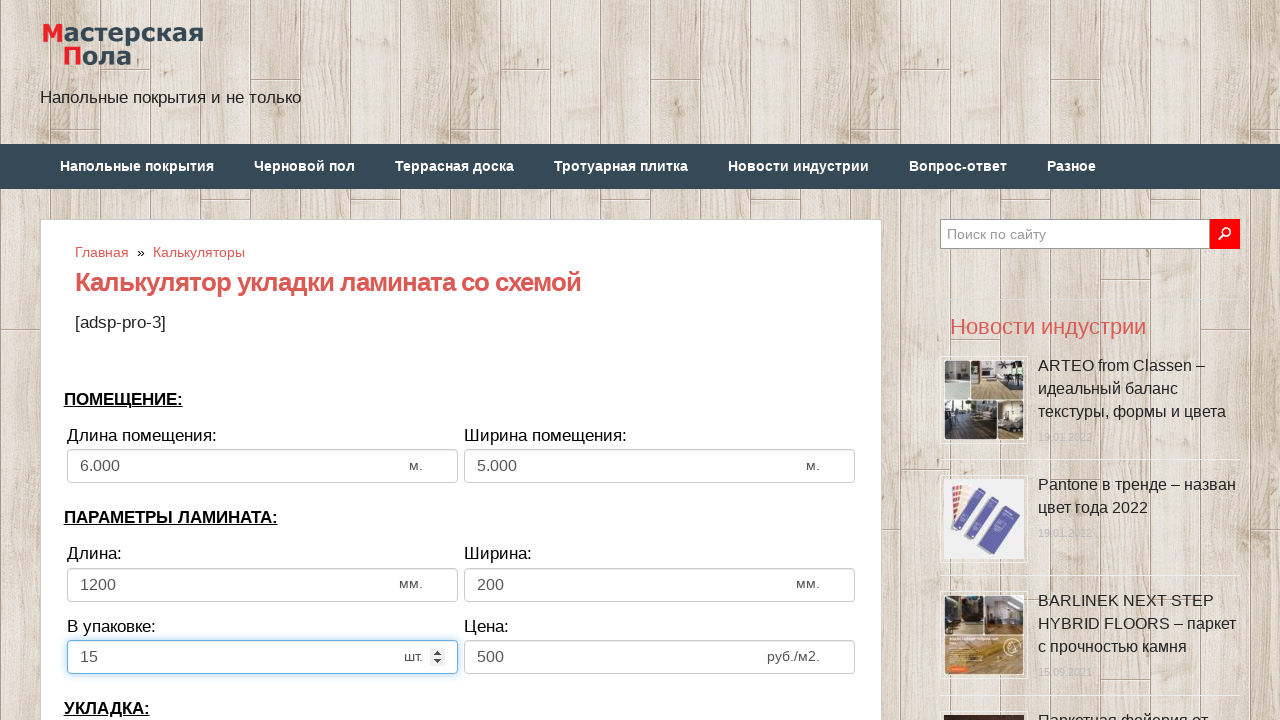

Clicked on price per pack input field three times to select all text at (660, 657) on input[name='calc_price']
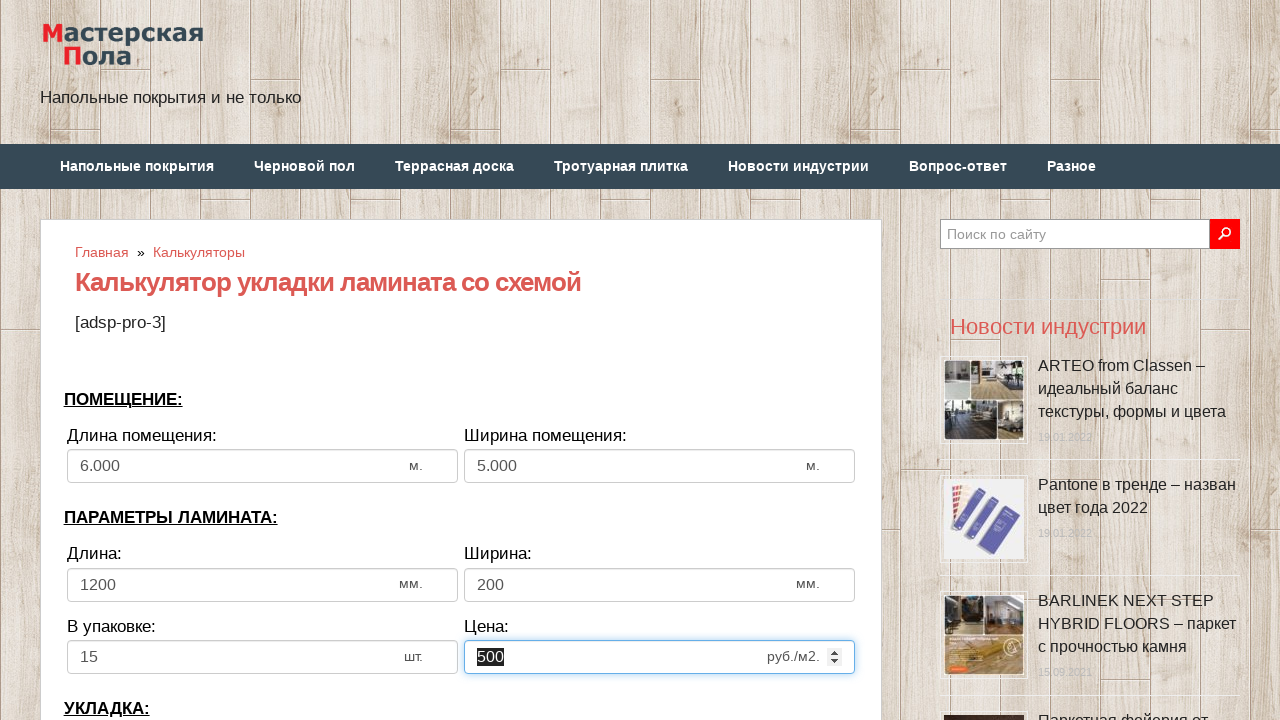

Filled price per pack field with value 500 on input[name='calc_price']
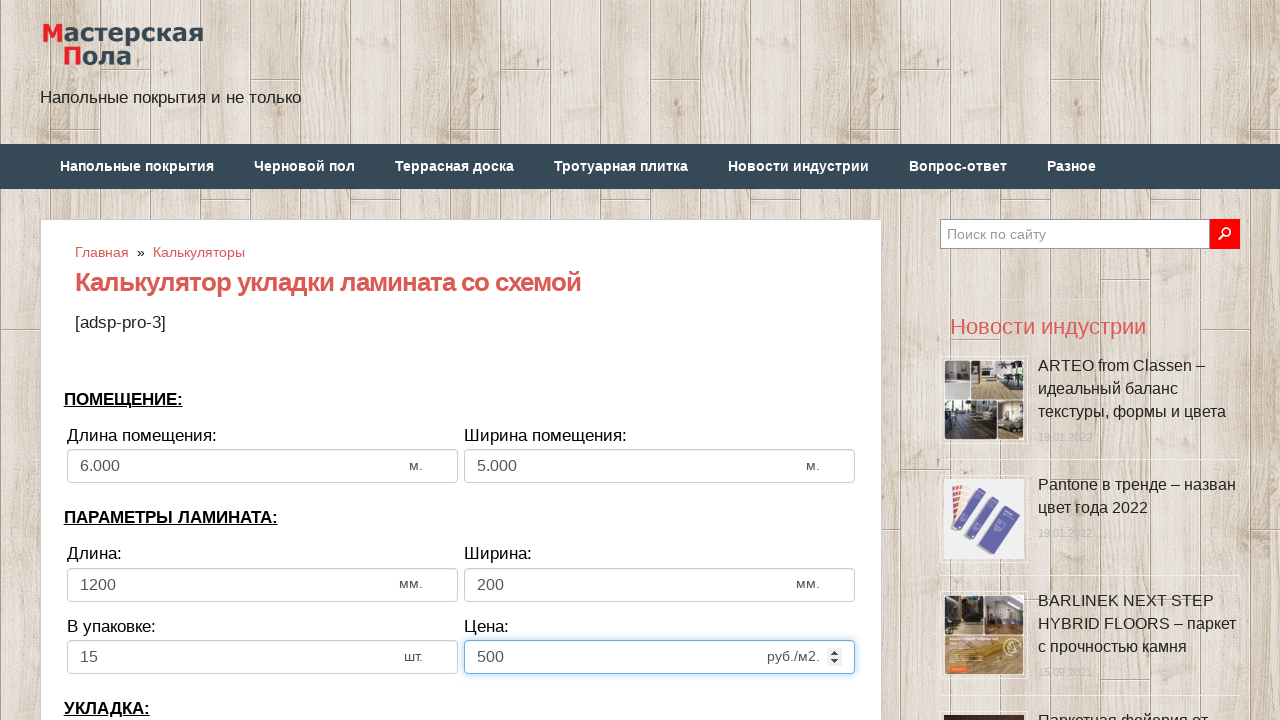

Selected laying direction 'По длине комнаты' (along the room length) on select[name='calc_direct']
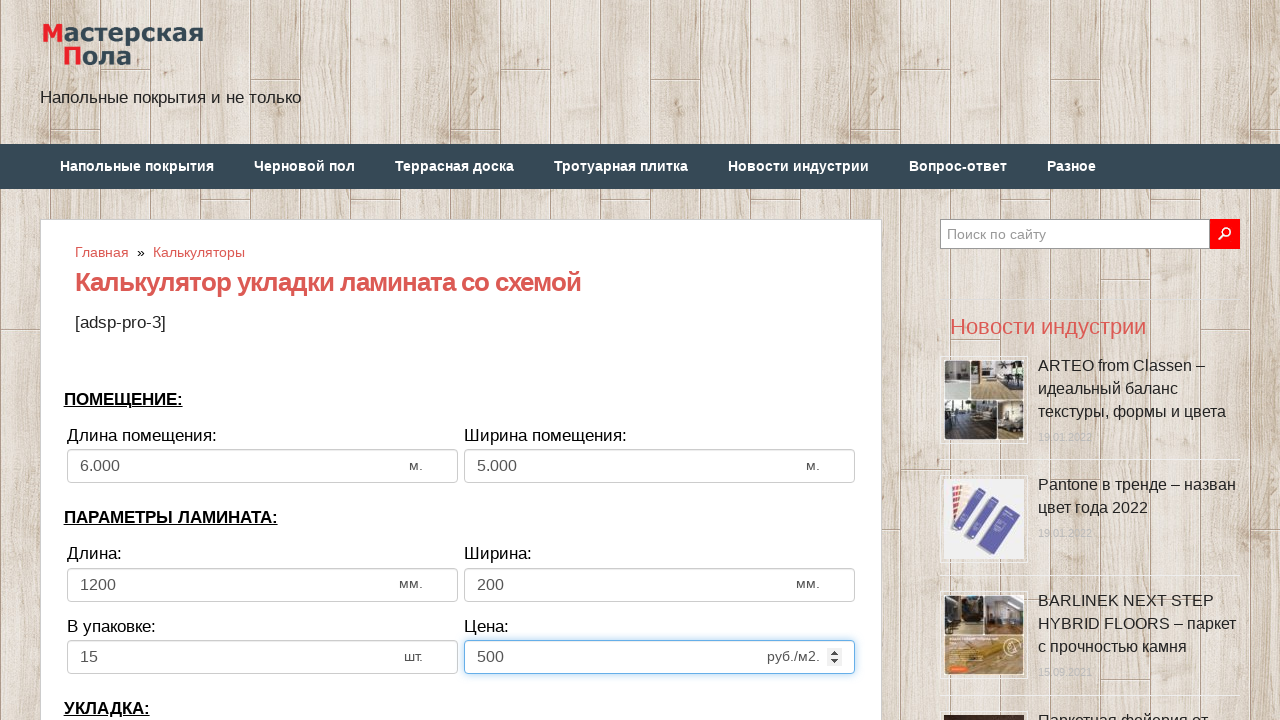

Clicked on rows offset input field three times to select all text at (262, 361) on input[name='calc_bias']
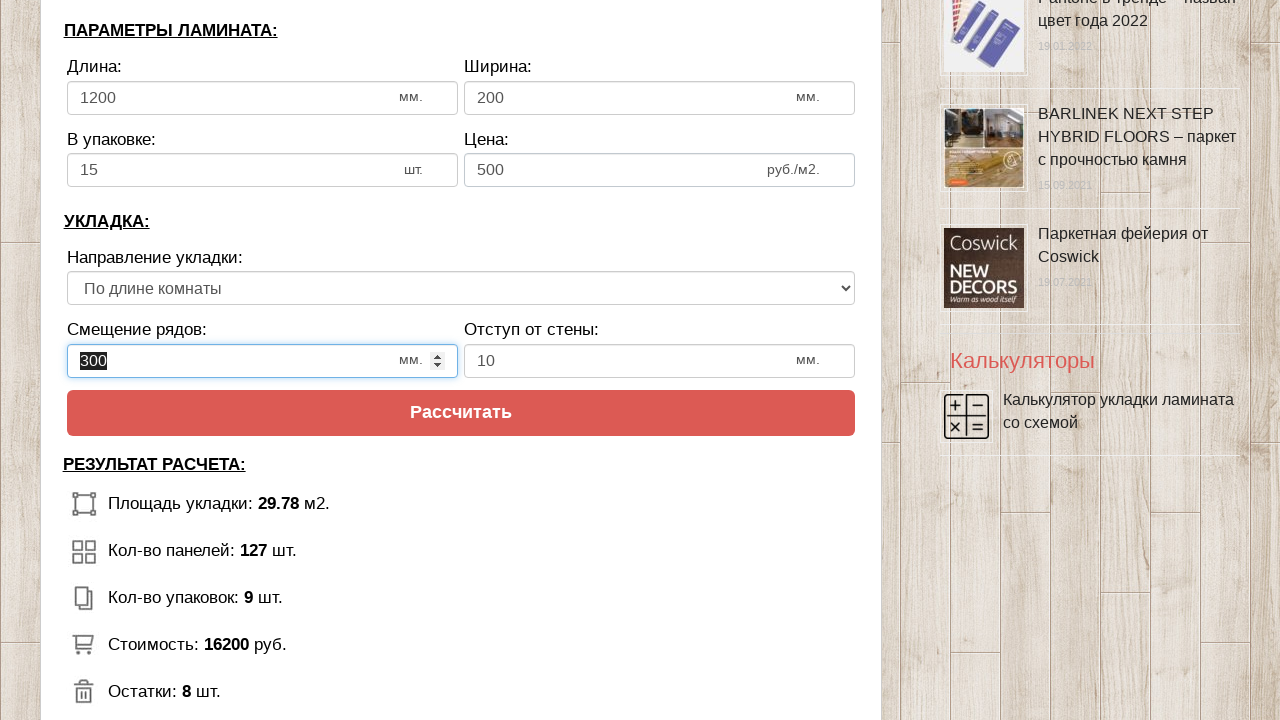

Filled rows offset field with value 250 mm on input[name='calc_bias']
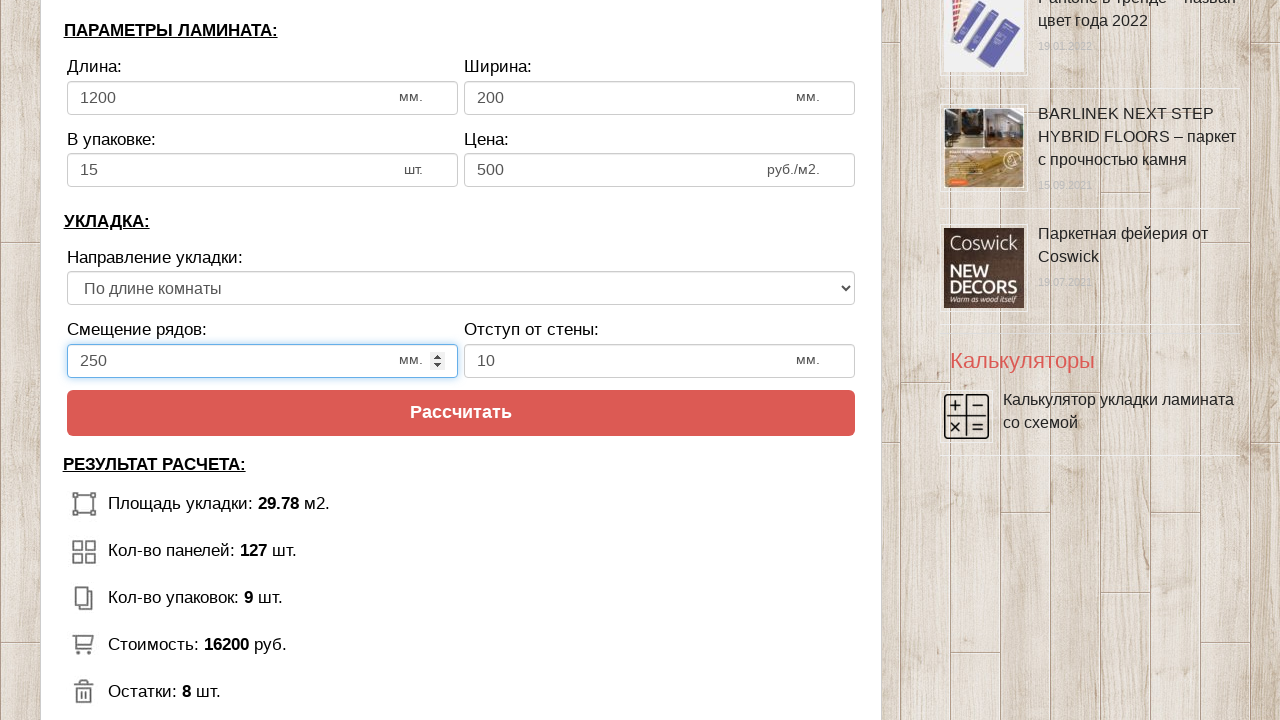

Clicked on wall distance input field three times to select all text at (660, 361) on input[name='calc_walldist']
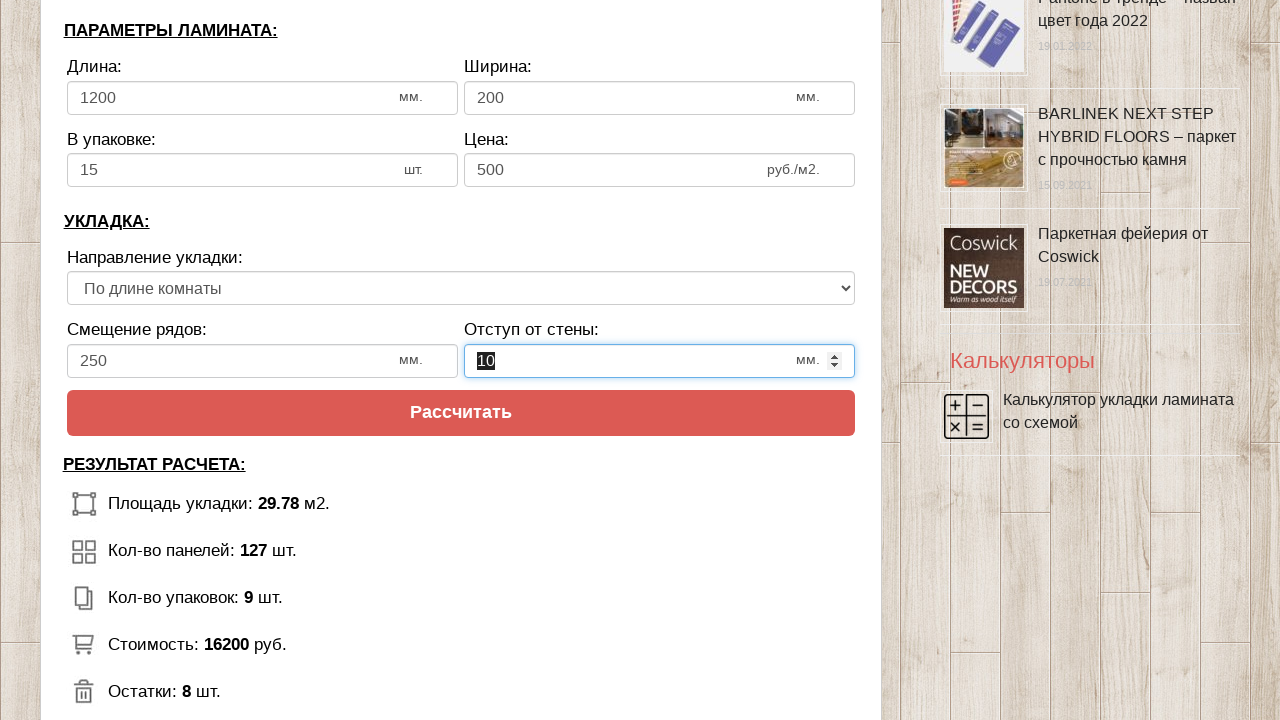

Filled wall distance field with value 15 mm on input[name='calc_walldist']
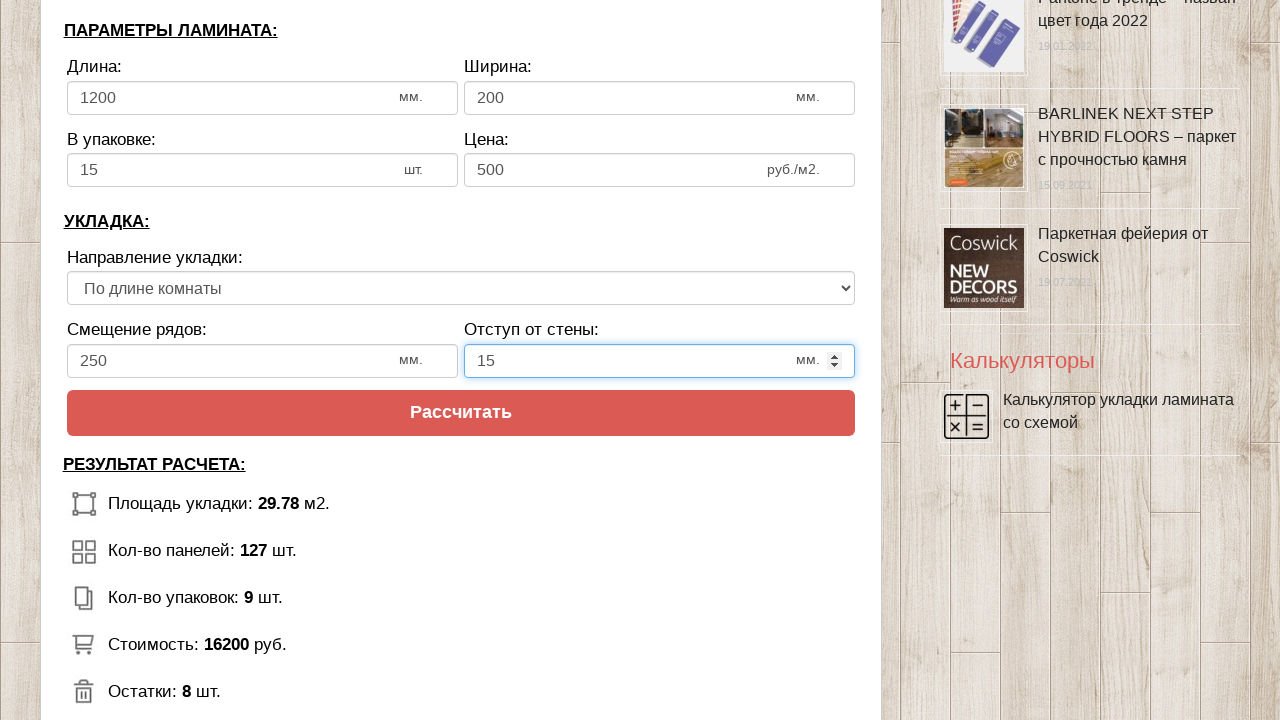

Clicked the 'Рассчитать' (Calculate) button to process laminate calculator at (461, 413) on input[value='Рассчитать']
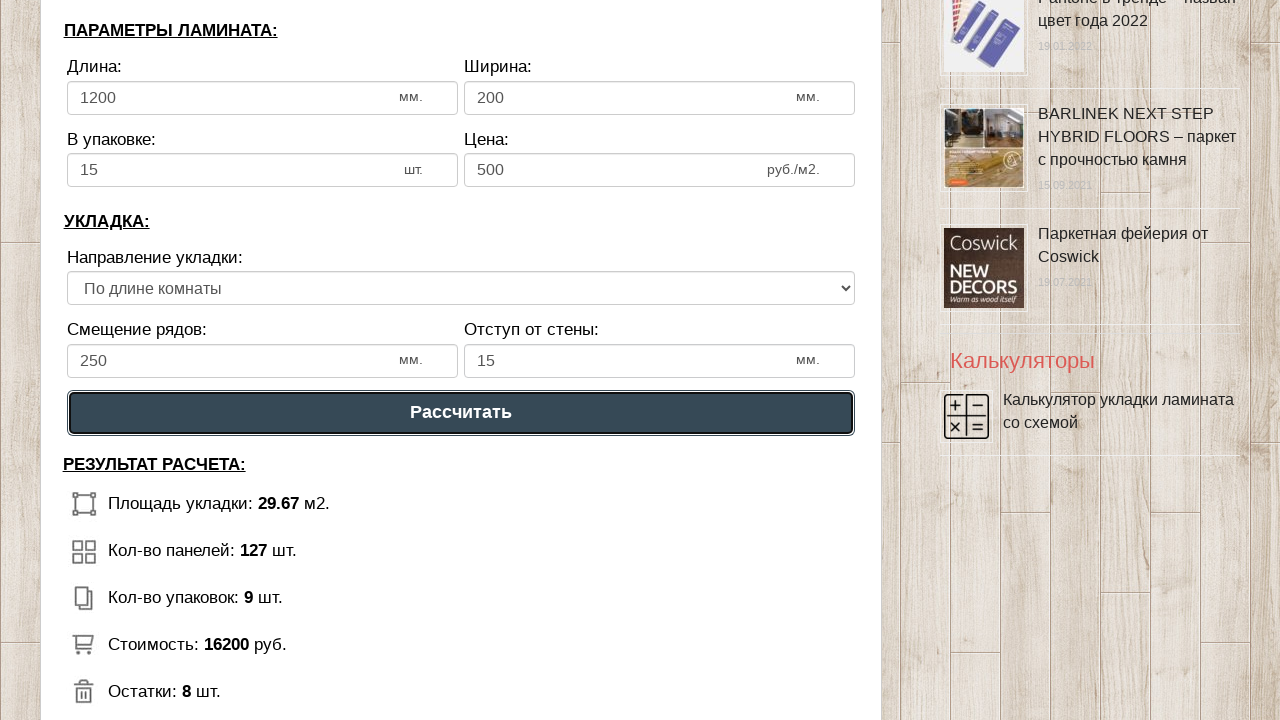

Waited for calculation results to load in element with id 's_lam'
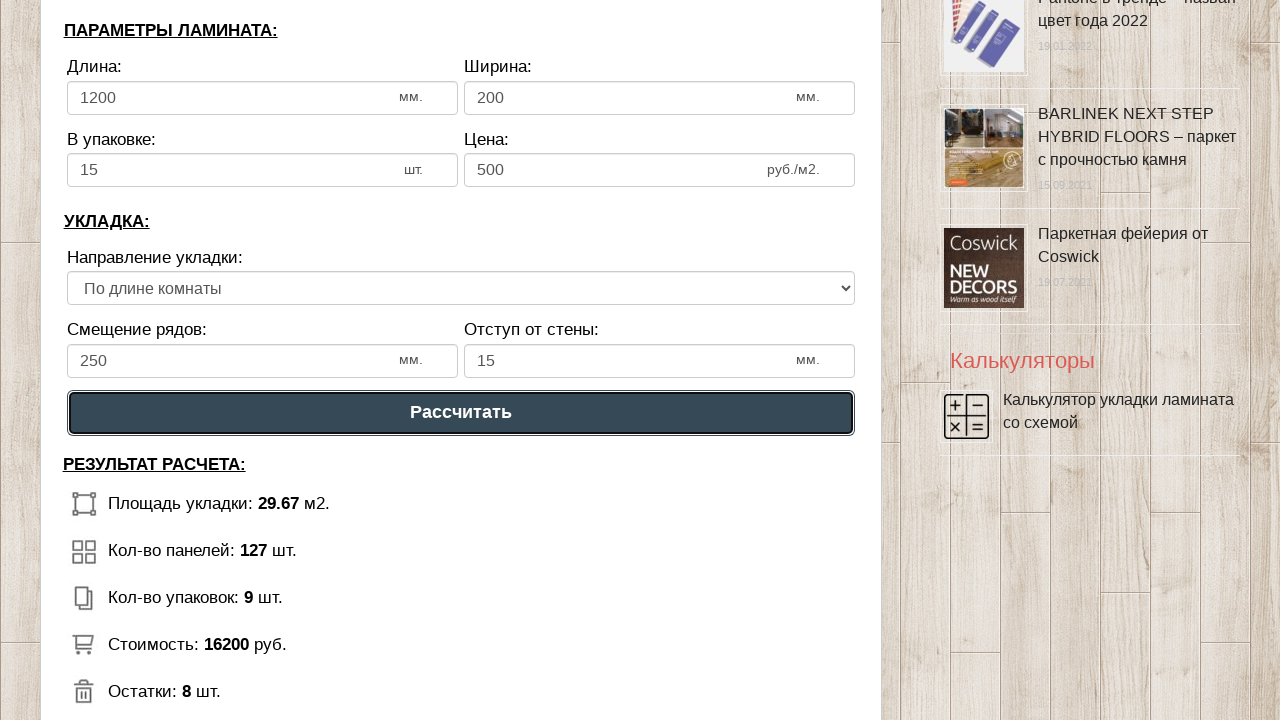

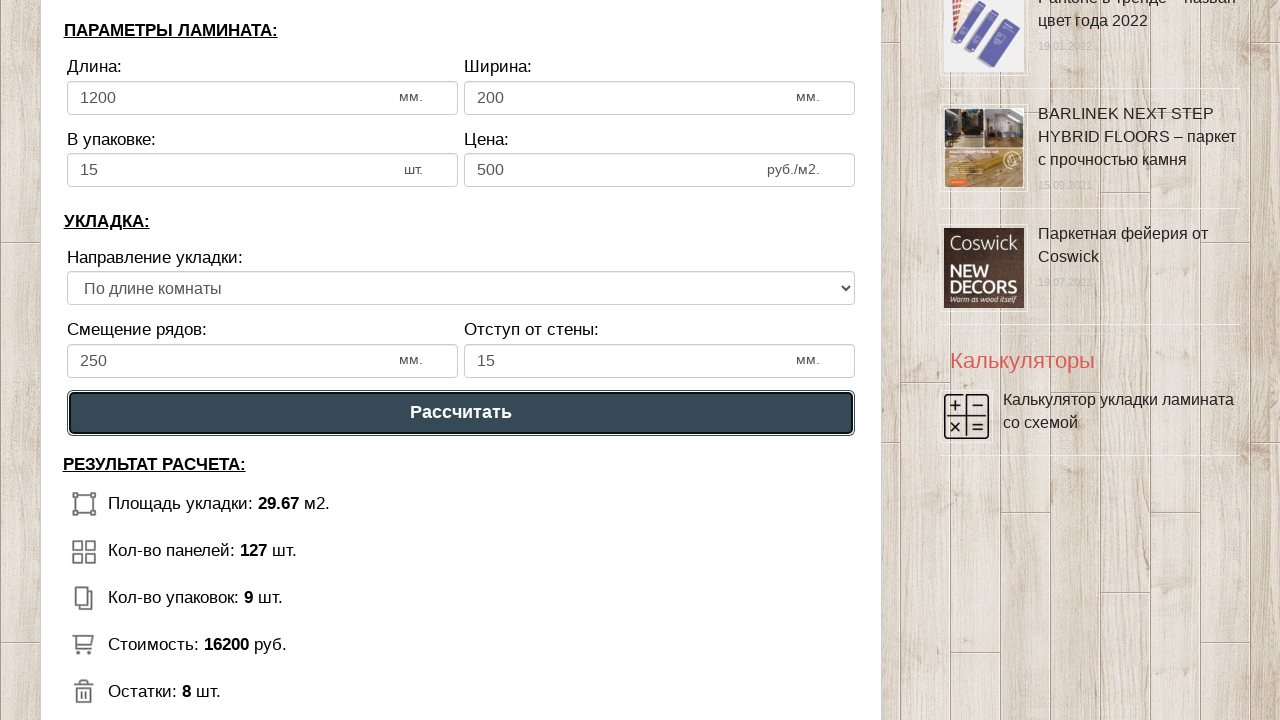